Tests that the input field is cleared after adding a todo item

Starting URL: https://demo.playwright.dev/todomvc

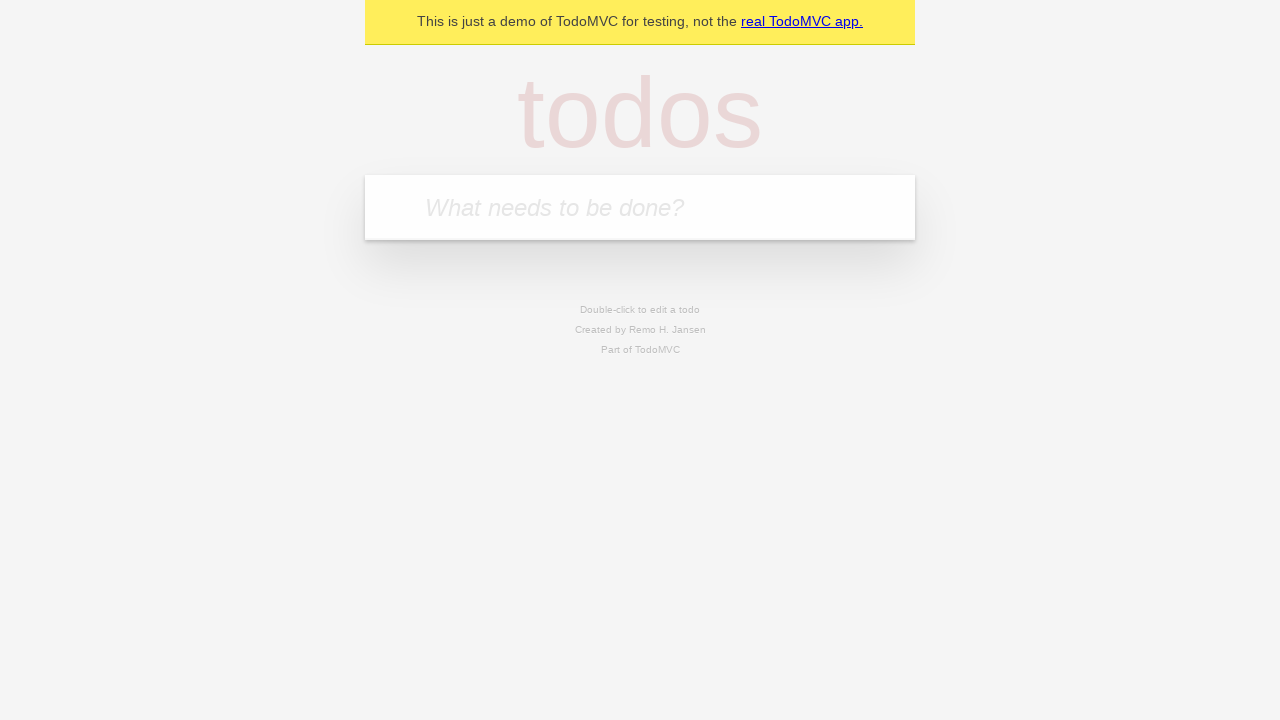

Located the todo input field with placeholder 'What needs to be done?'
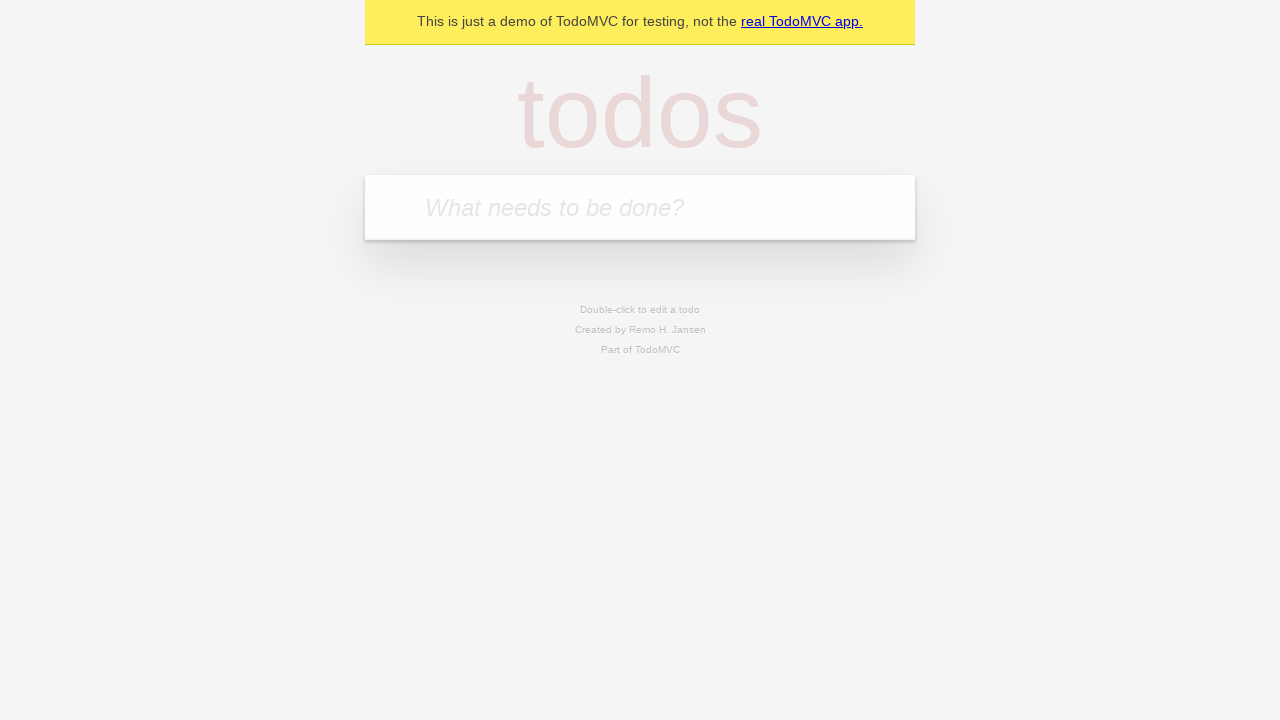

Filled input field with 'buy some cheese' on internal:attr=[placeholder="What needs to be done?"i]
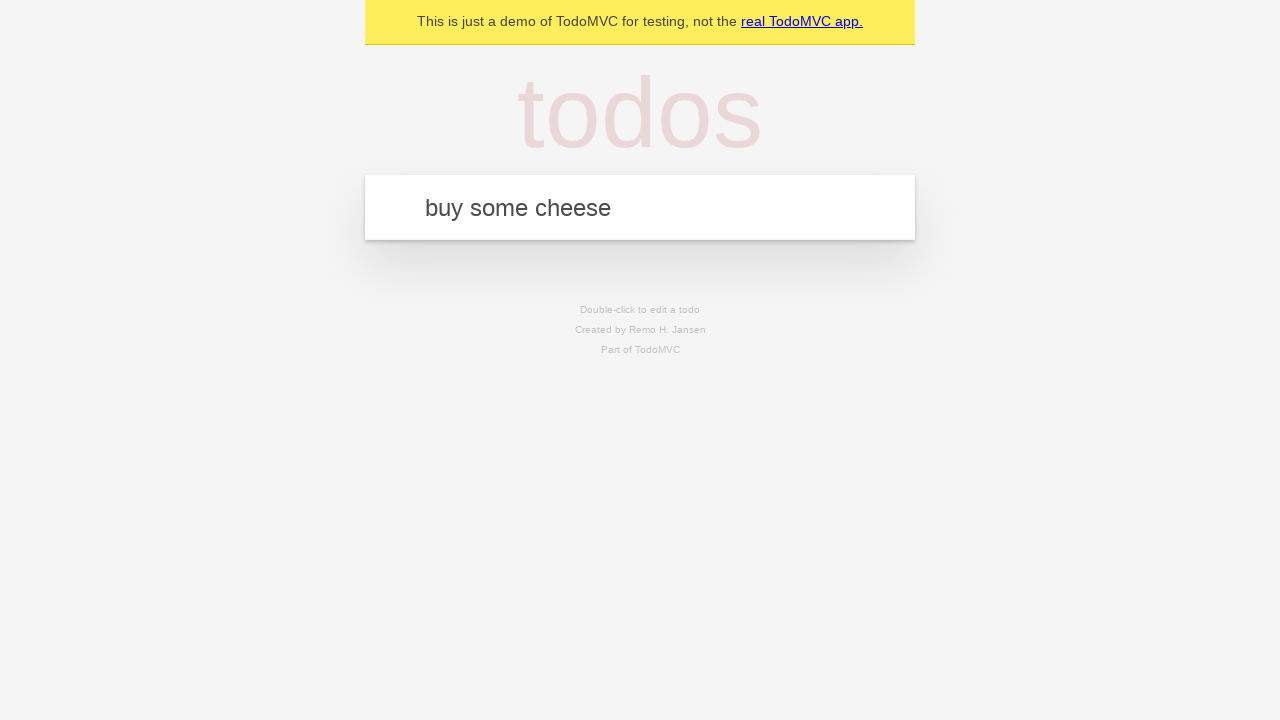

Pressed Enter to submit the todo item on internal:attr=[placeholder="What needs to be done?"i]
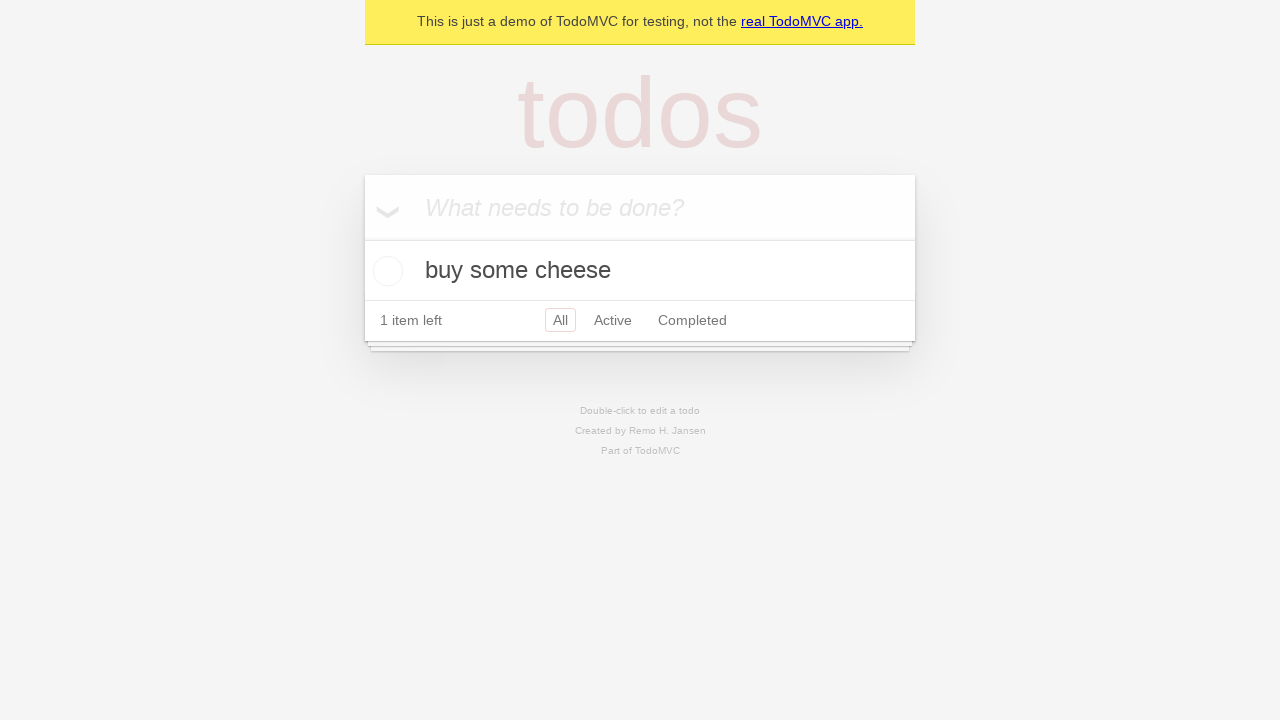

Waited for todo item to be added to the list
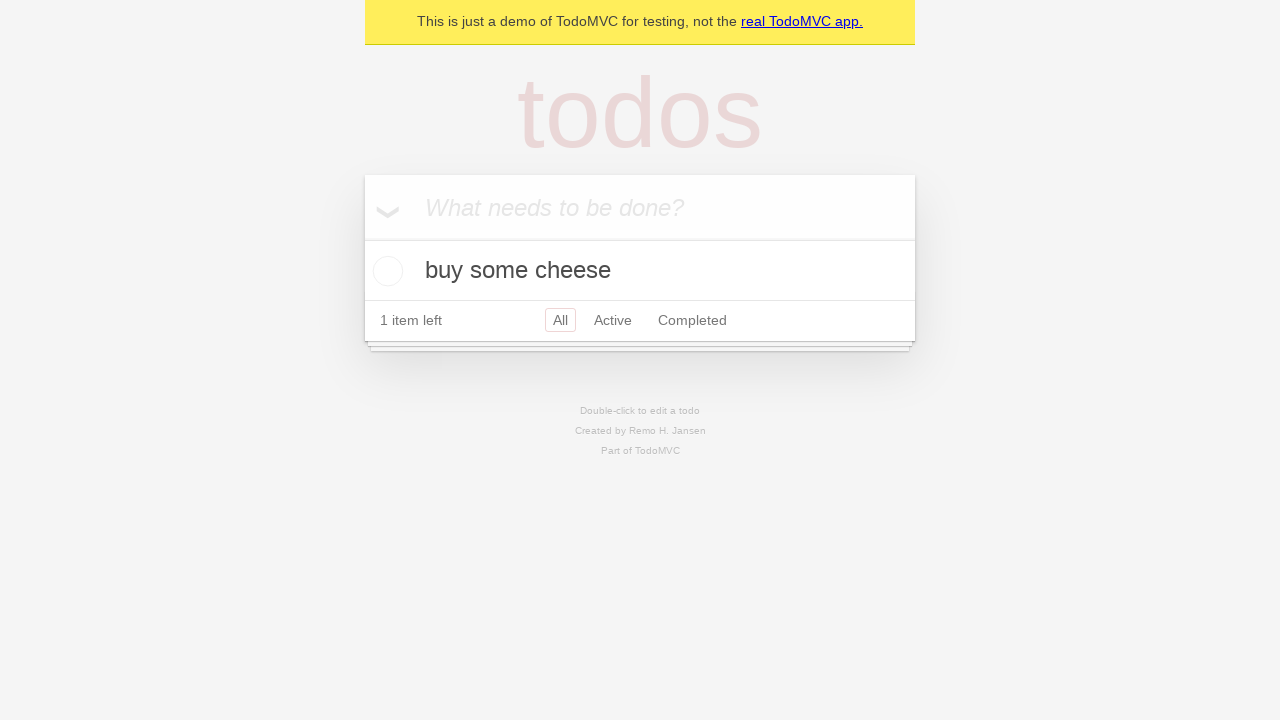

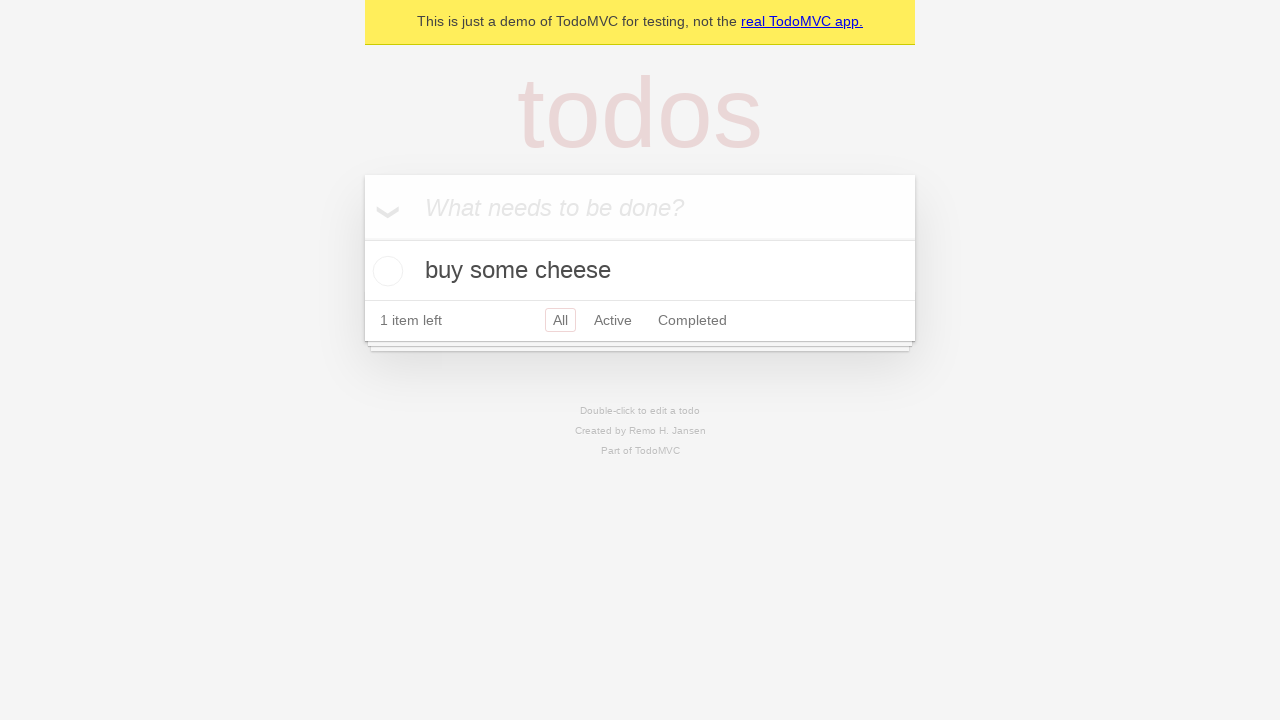